Tests dropdown selection functionality by selecting an option and listing all available options

Starting URL: https://the-internet.herokuapp.com/dropdown

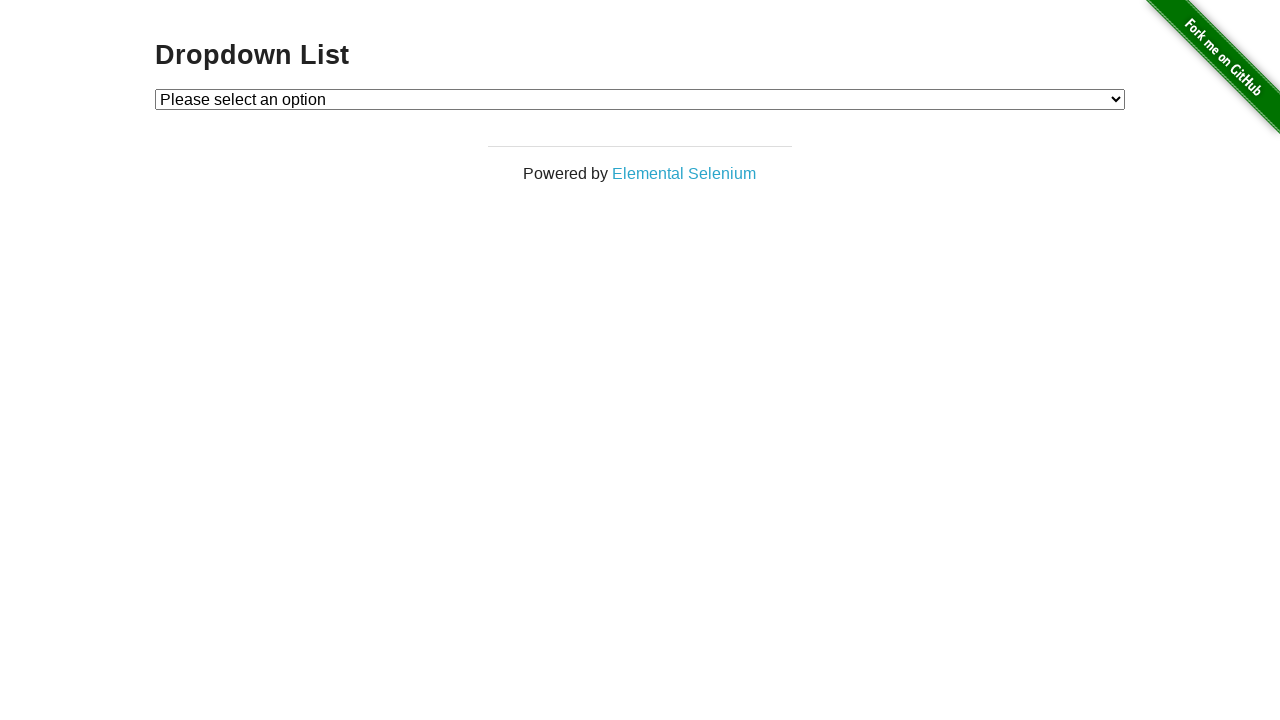

Set viewport size to 1920x1080
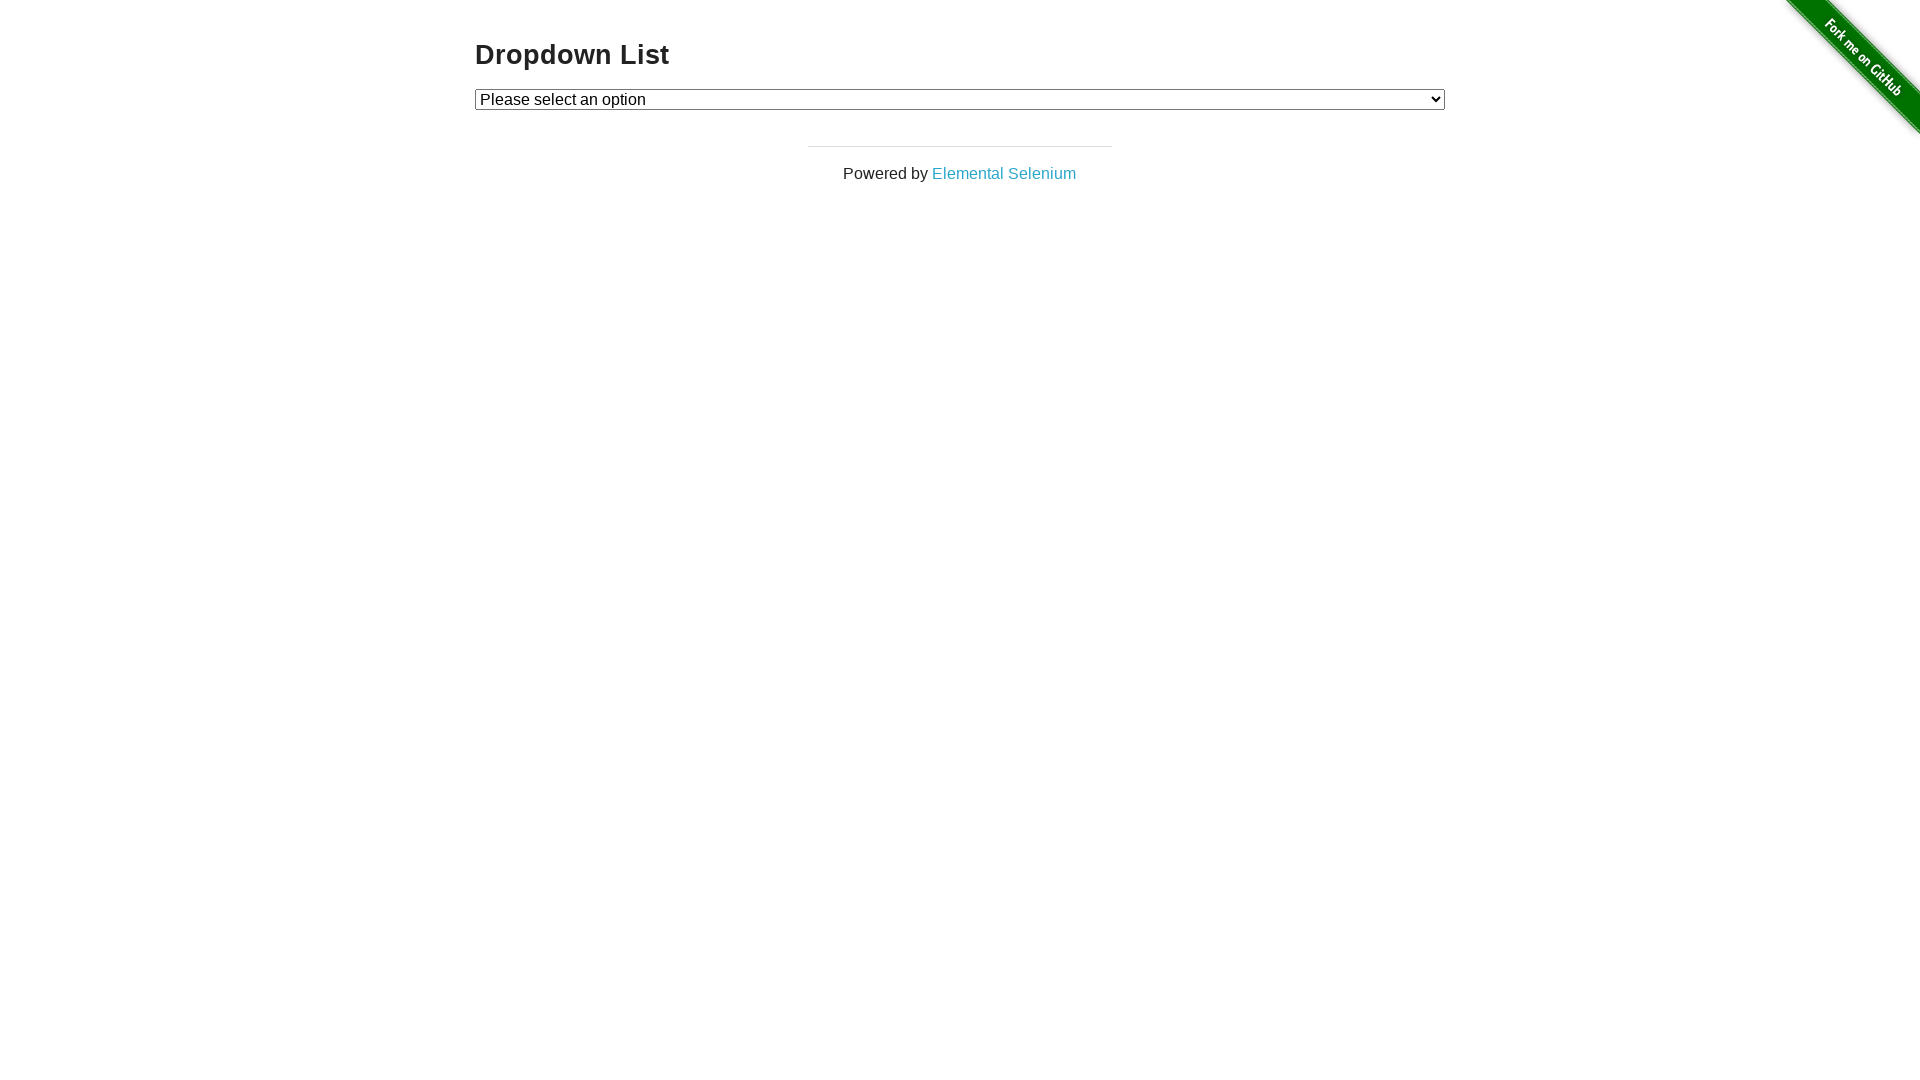

Selected option with value '1' from dropdown on #dropdown
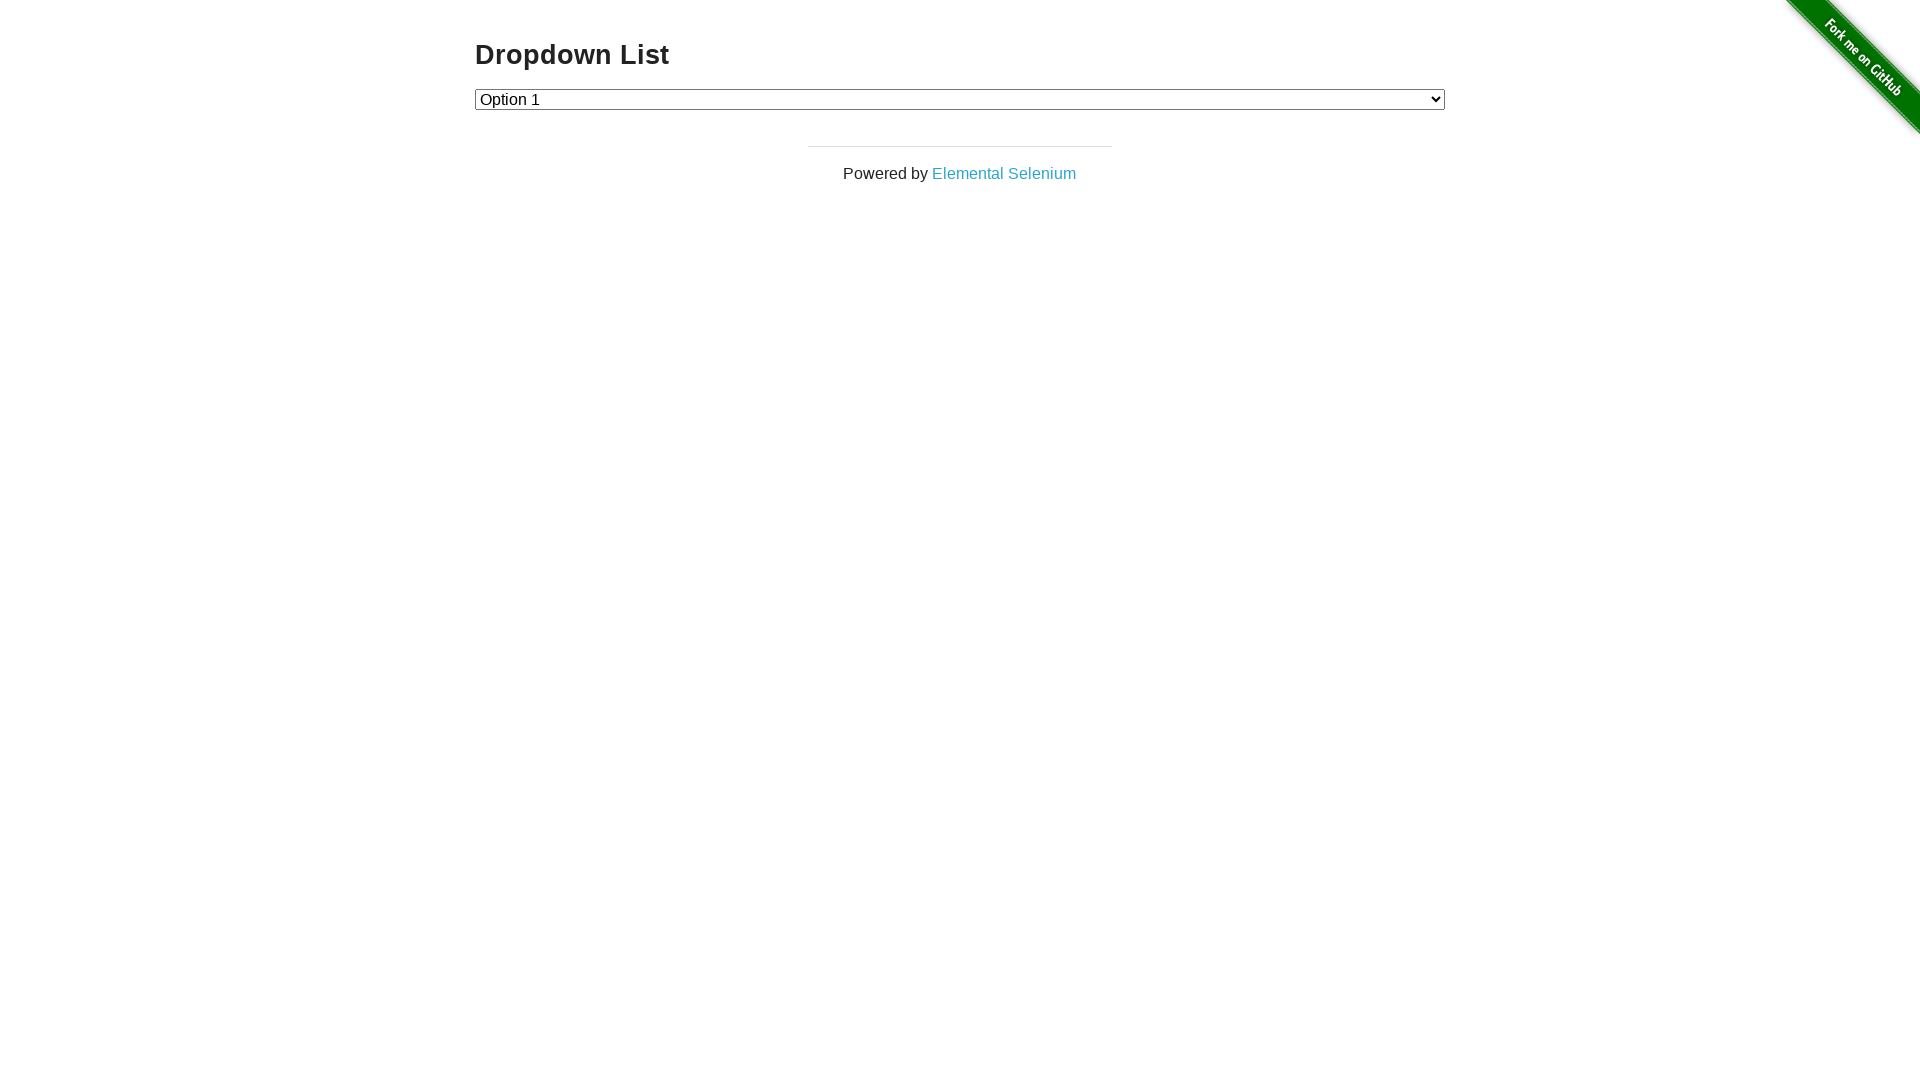

Waited 1000ms for dropdown selection to be applied
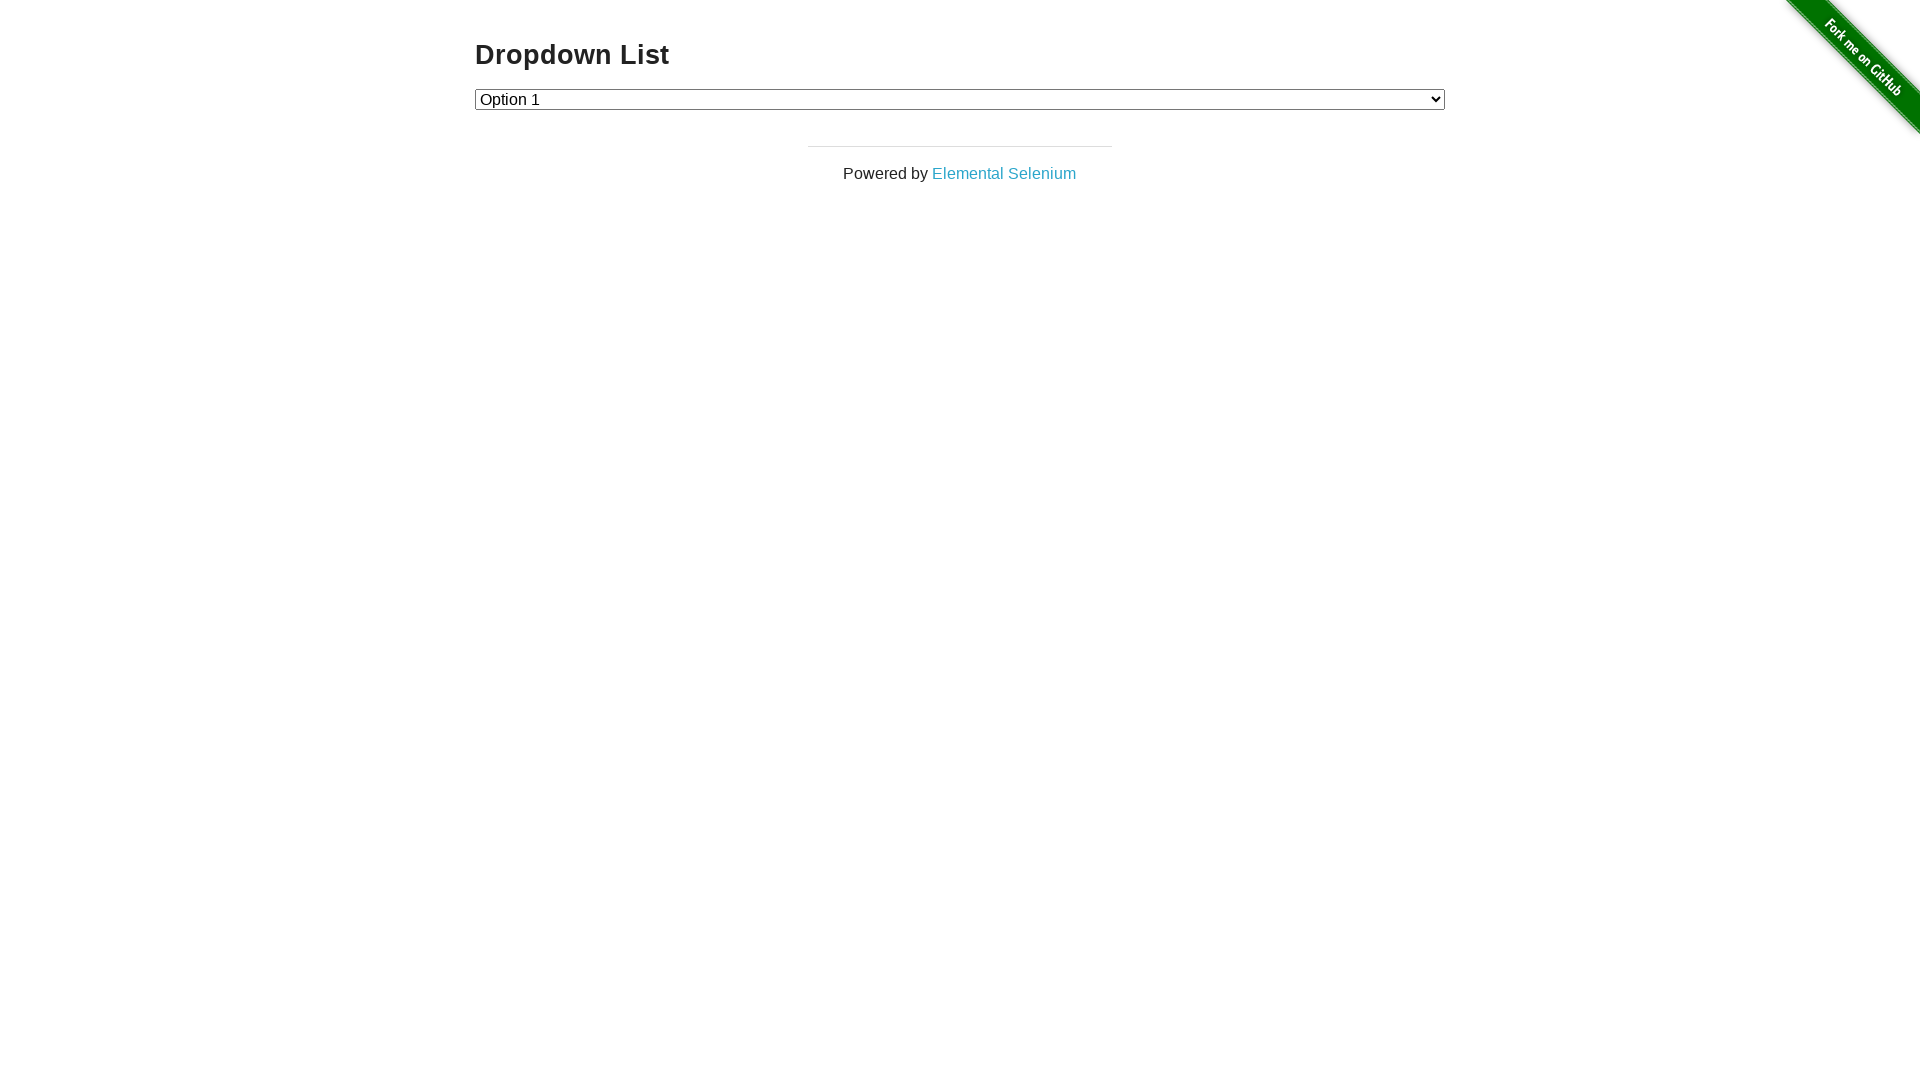

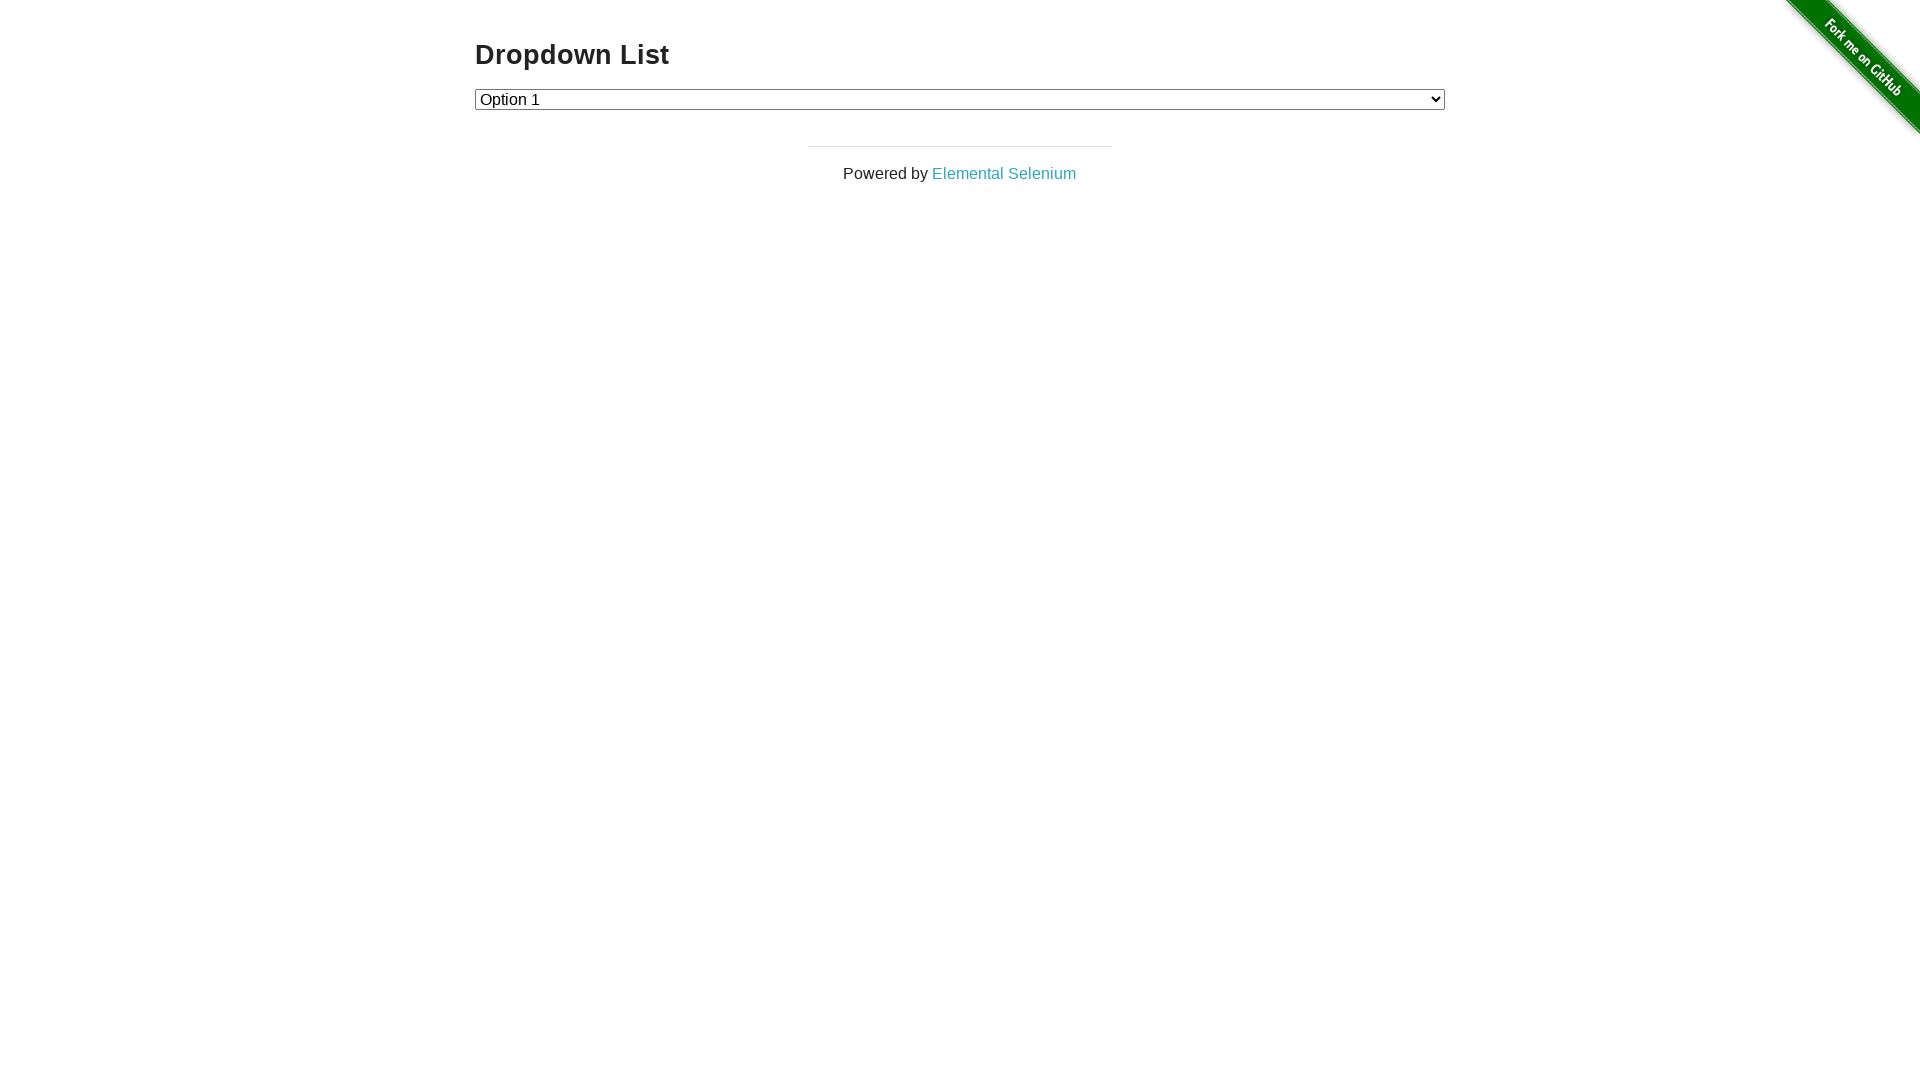